Tests that navigating through main pages (homepage, projects, dashboard) does not result in any 500 server errors.

Starting URL: https://novaagent-kappa.vercel.app

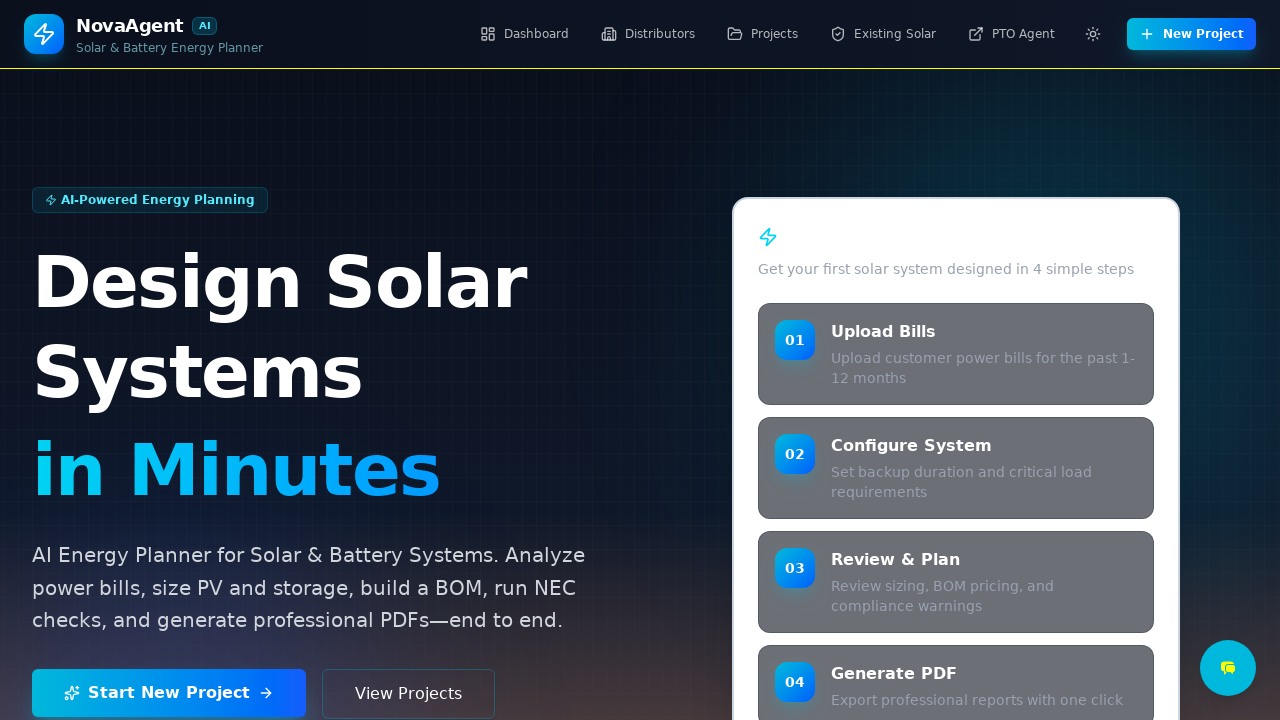

Homepage loaded and network idle
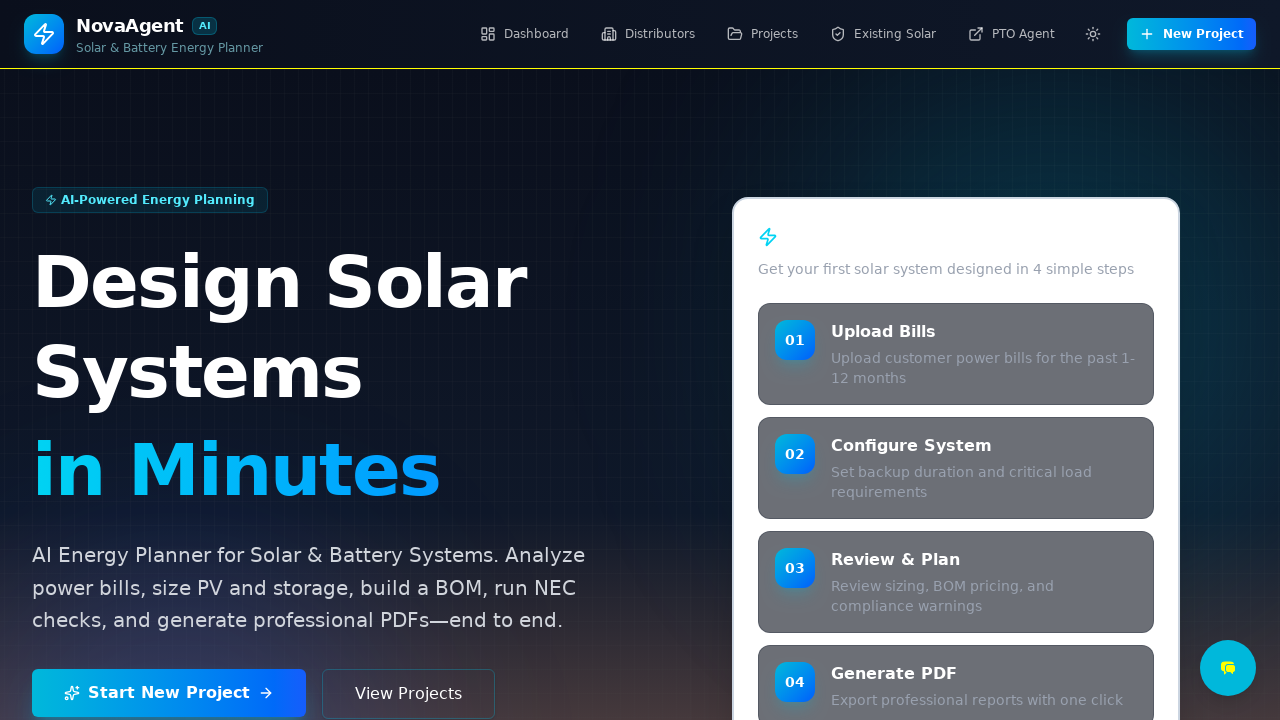

Navigated to projects page
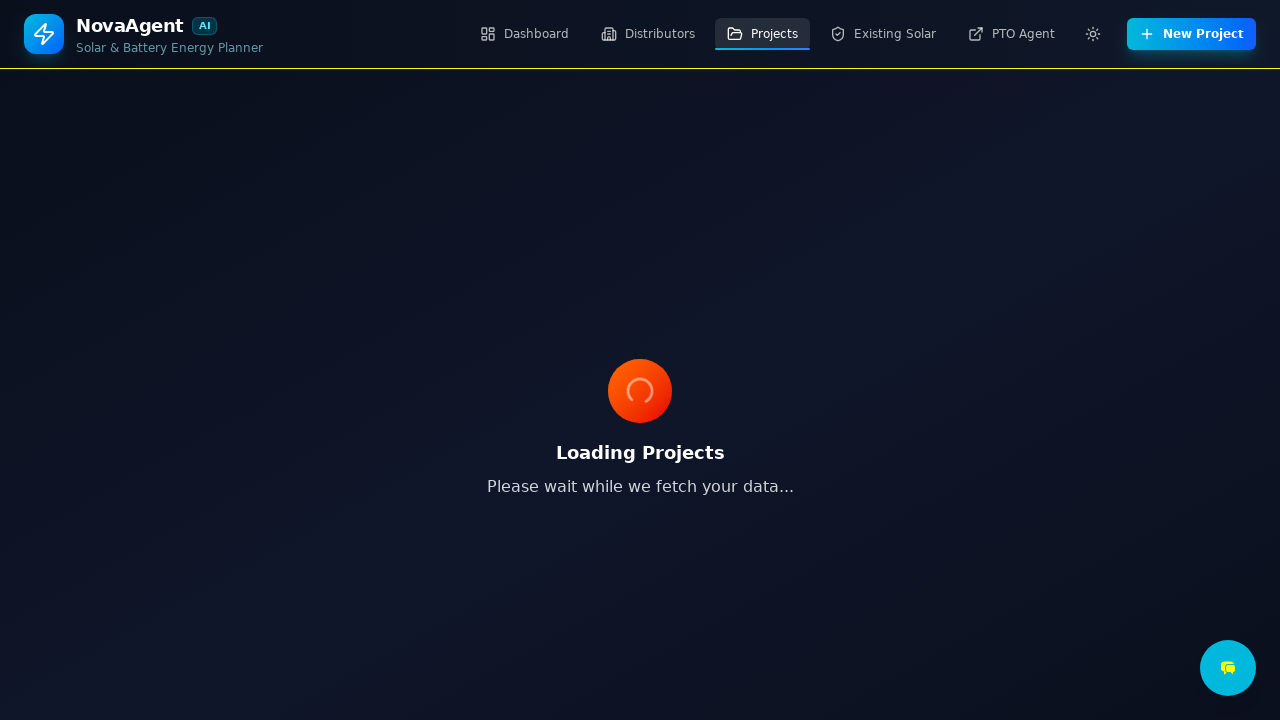

Projects page loaded and network idle
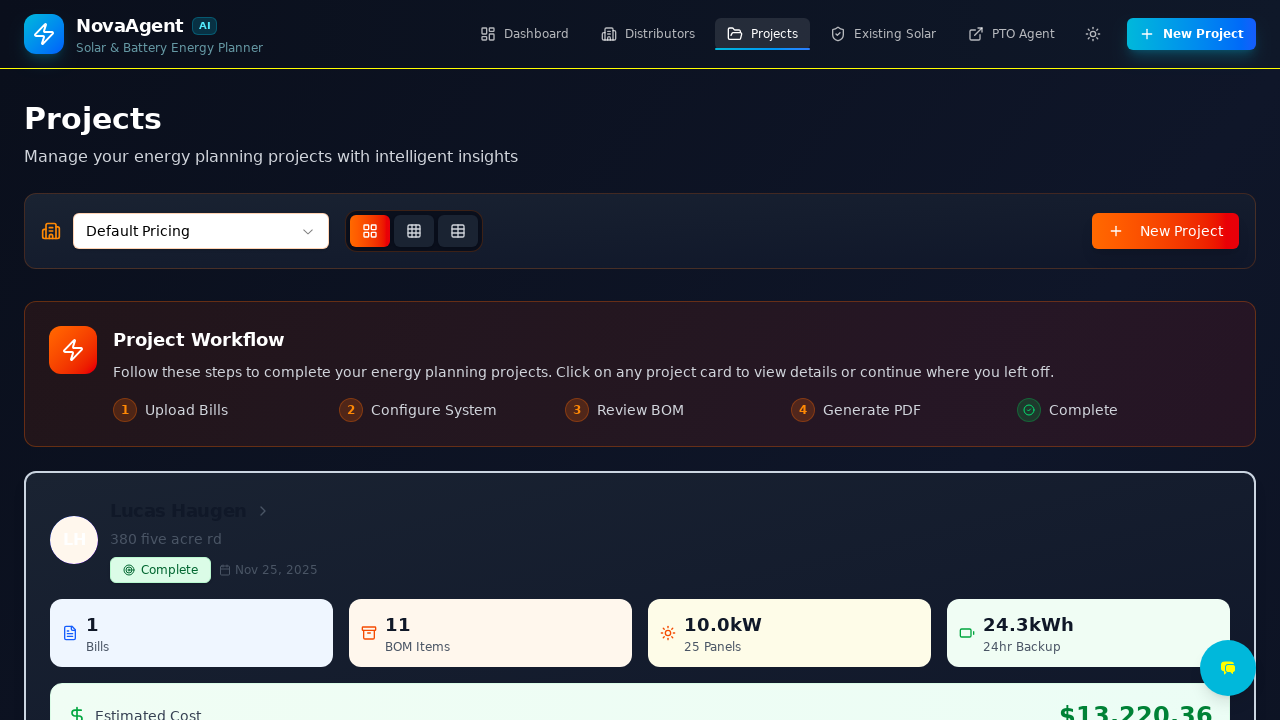

Navigated to dashboard page
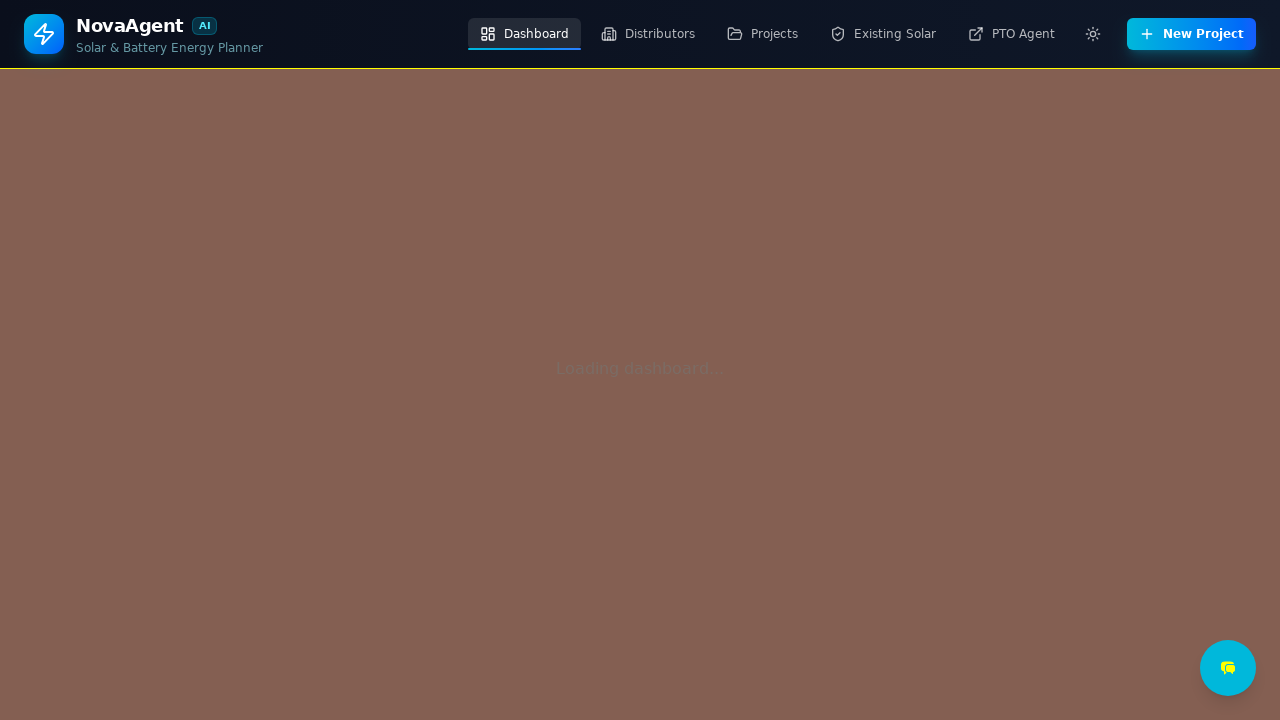

Dashboard page loaded and network idle
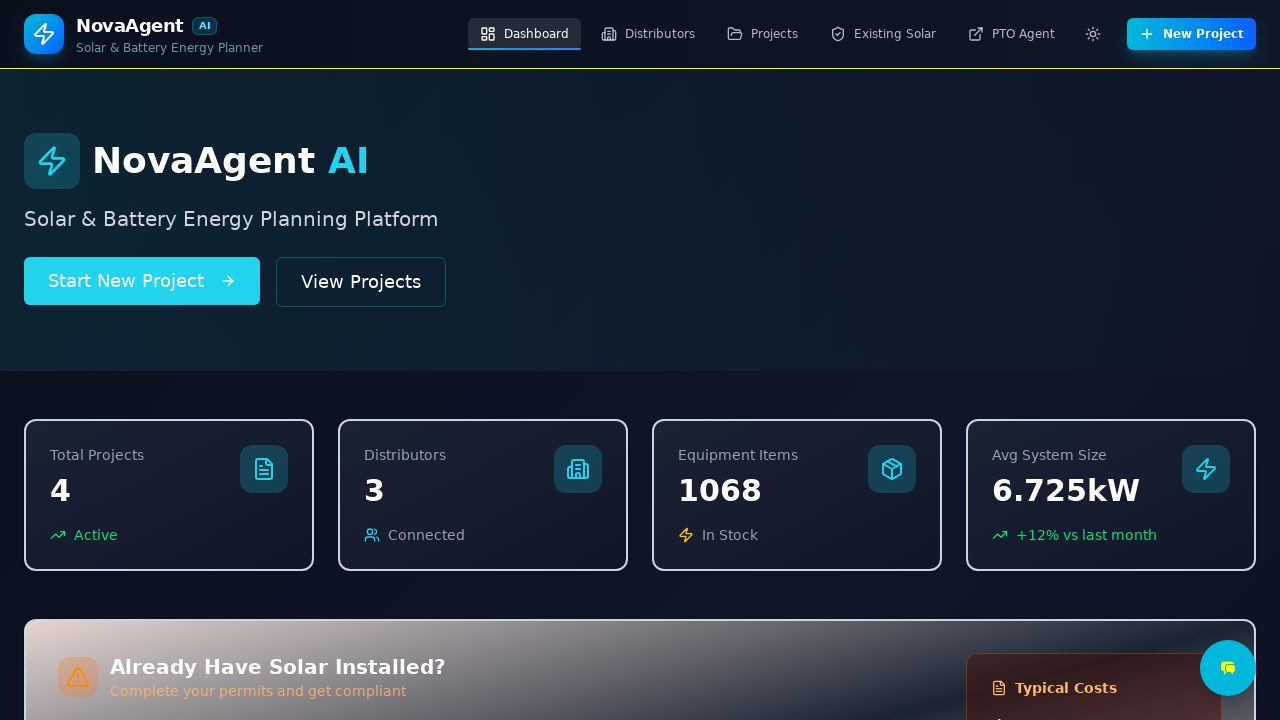

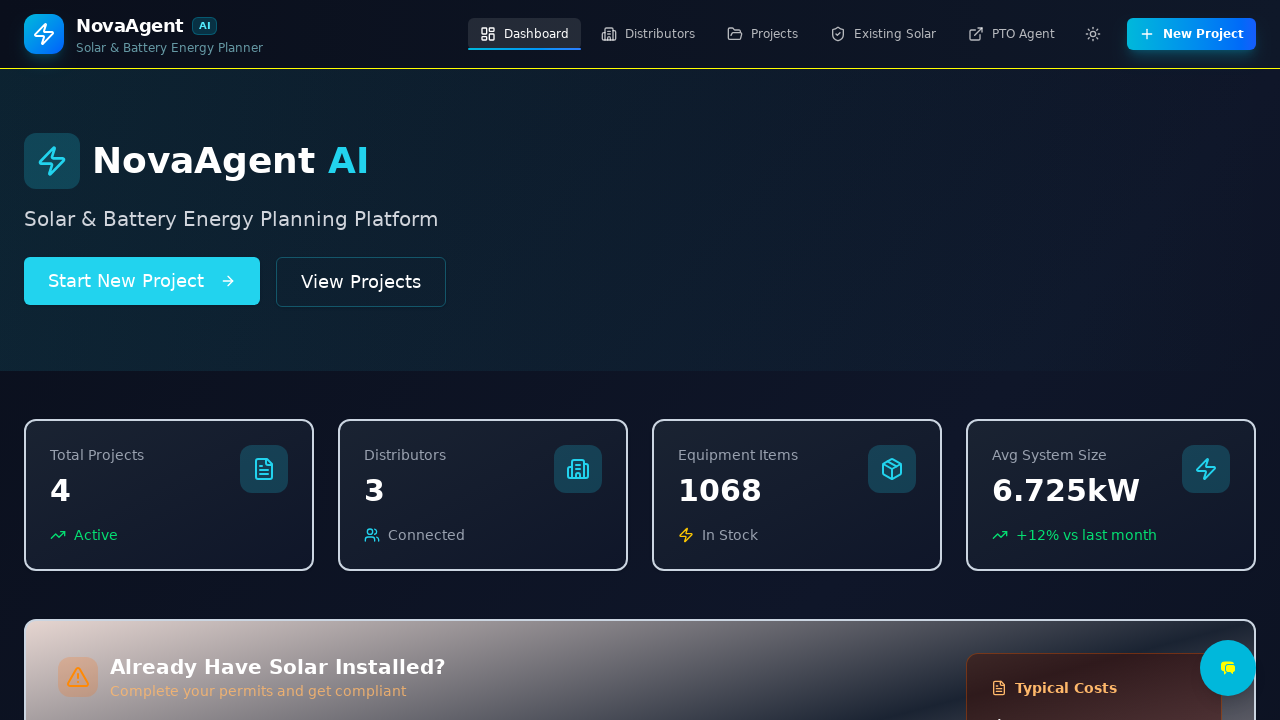